Tests pause functionality in actions API by moving to an element, pausing, pressing, pausing again, and sending keys with timing assertions

Starting URL: https://selenium.dev/selenium/web/mouse_interaction.html

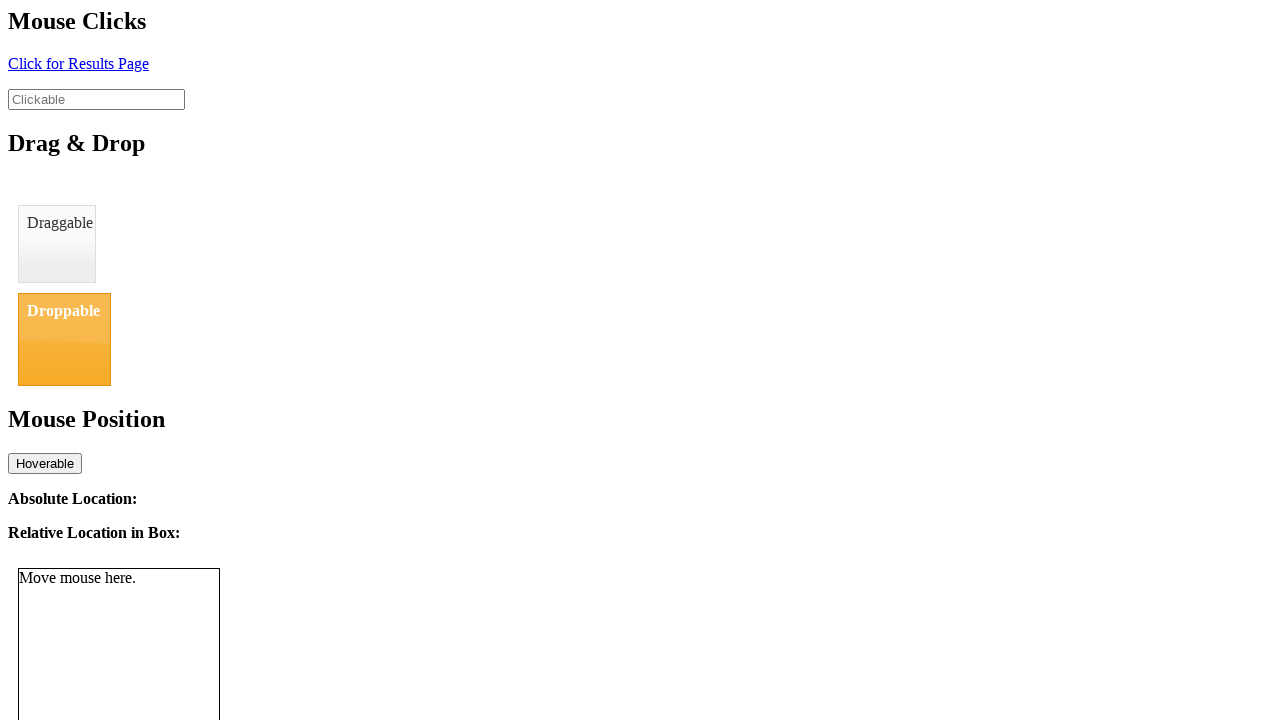

Located the clickable element
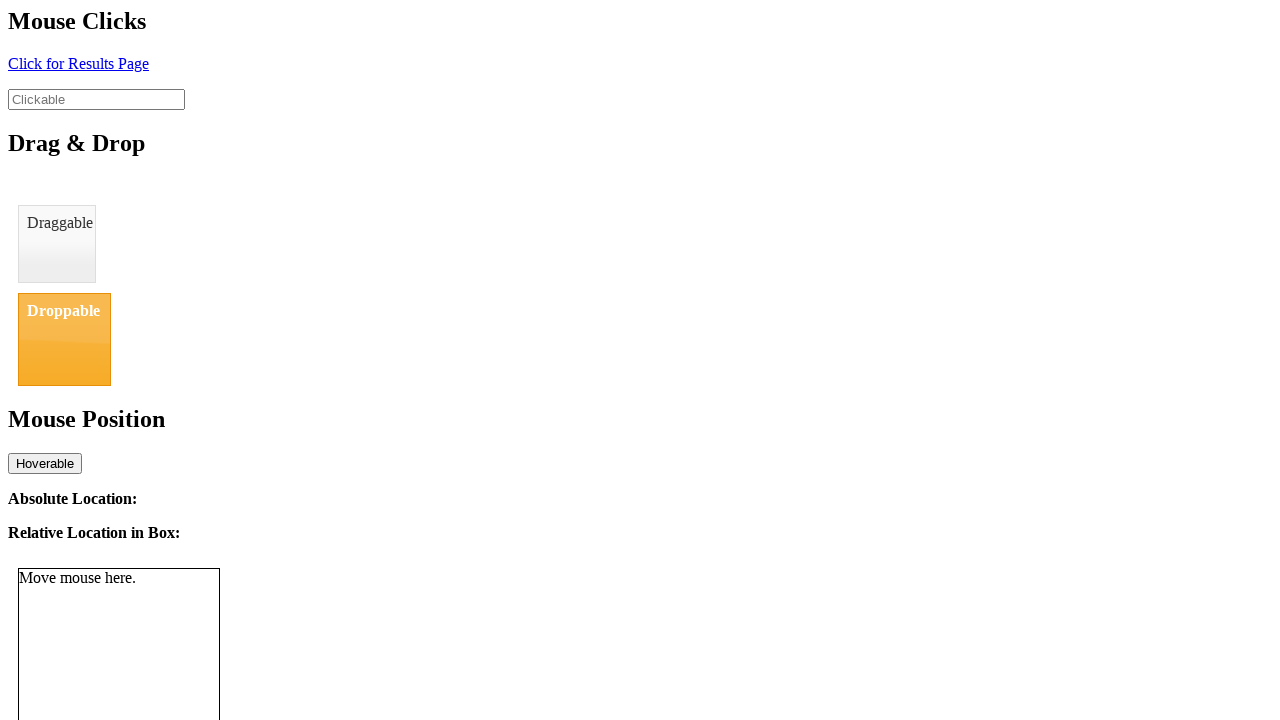

Hovered over the clickable element at (96, 99) on #clickable
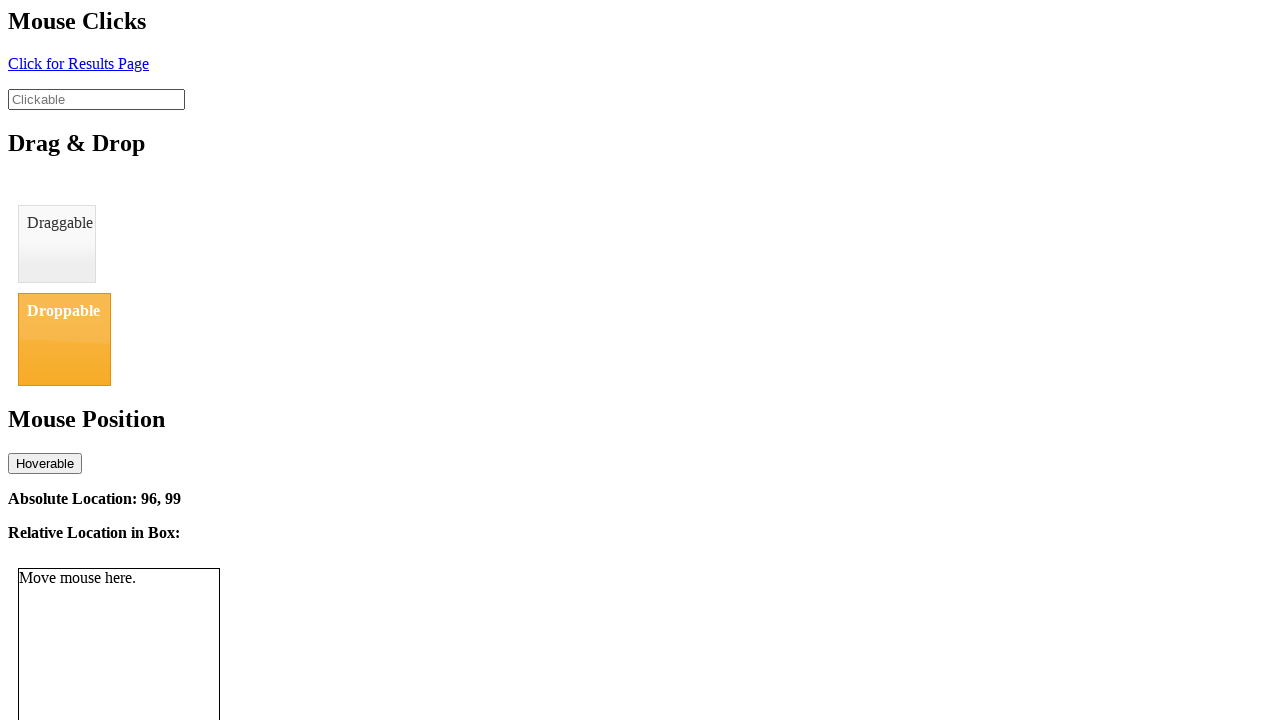

Paused for 1 second
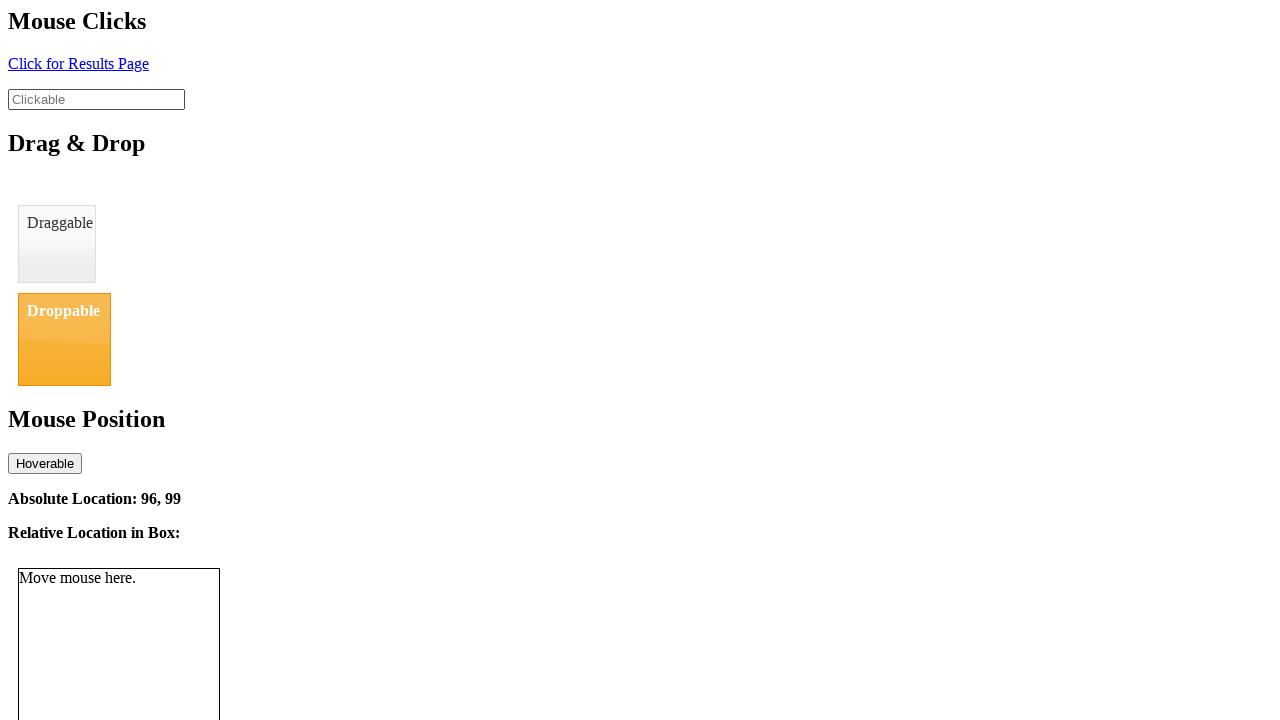

Pressed mouse button down at (96, 99)
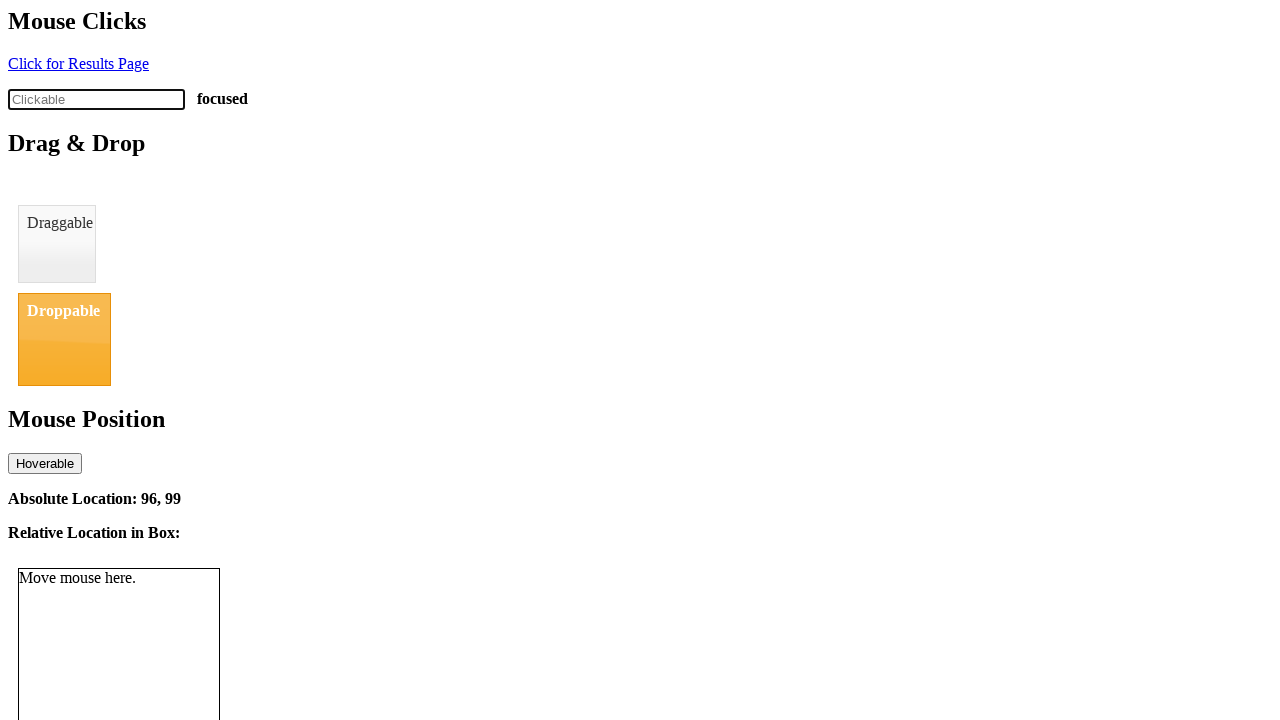

Paused for 1 second while holding mouse button
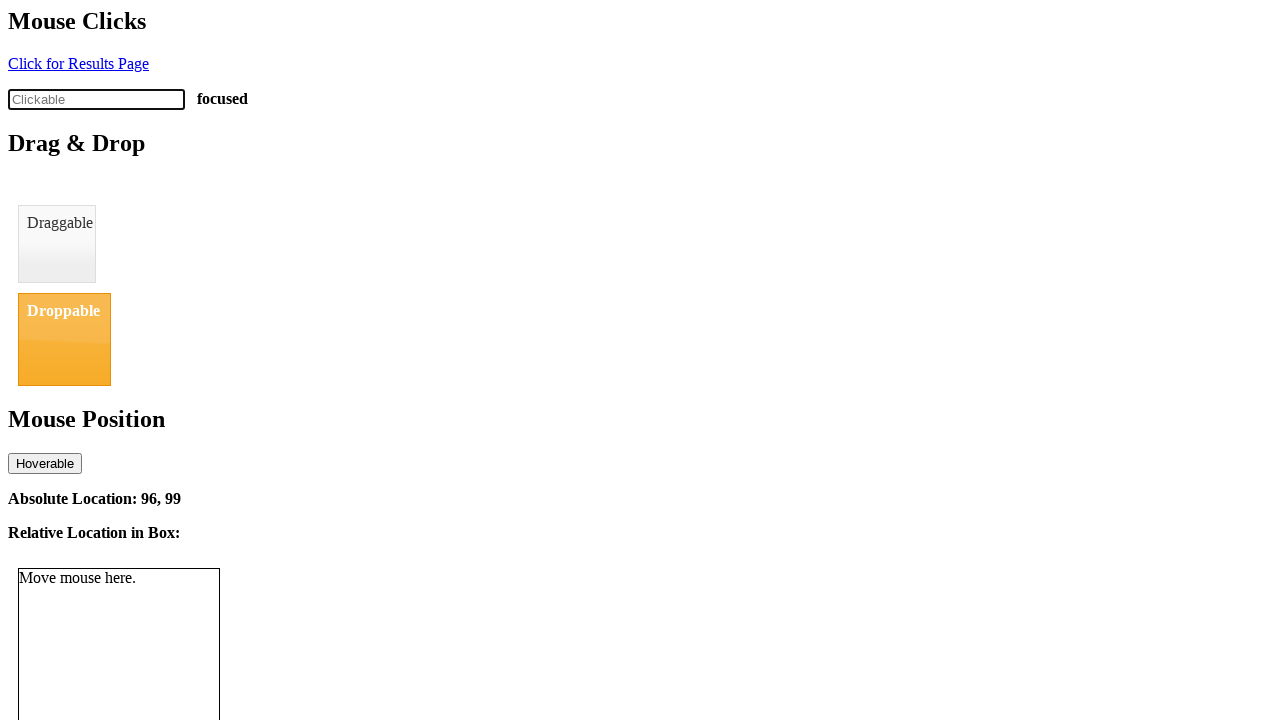

Typed 'abc' into the clickable element on #clickable
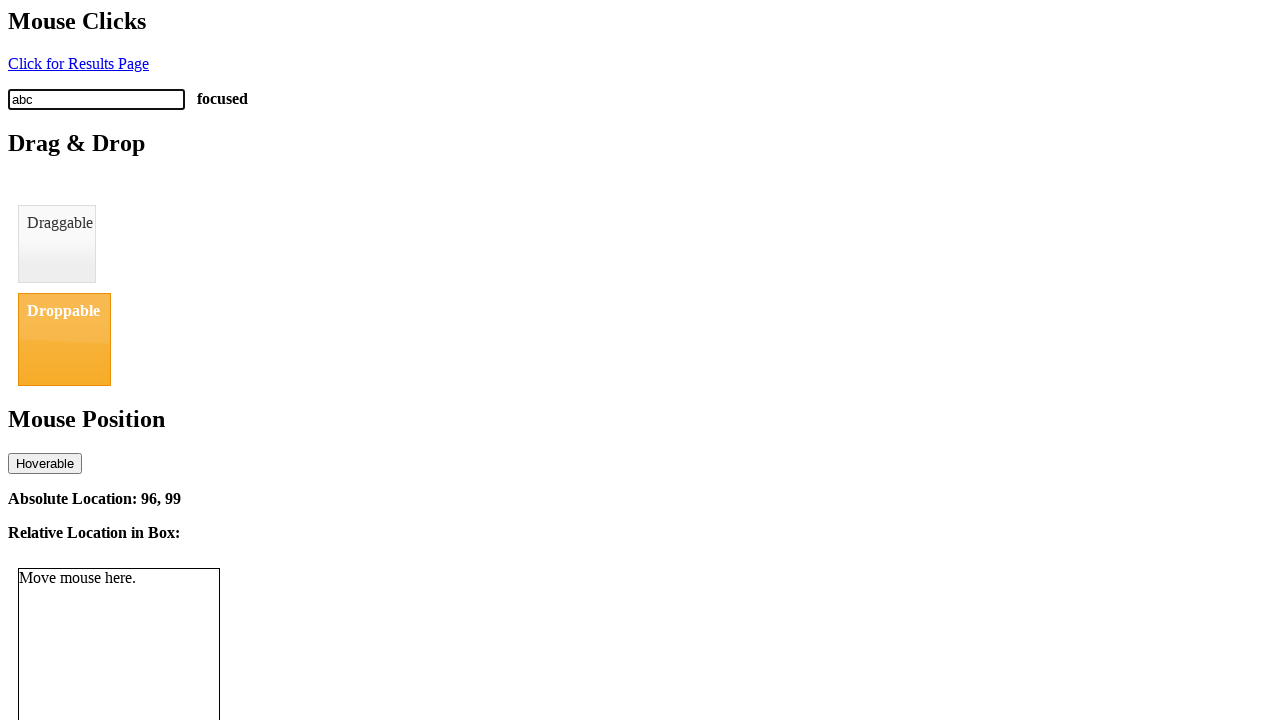

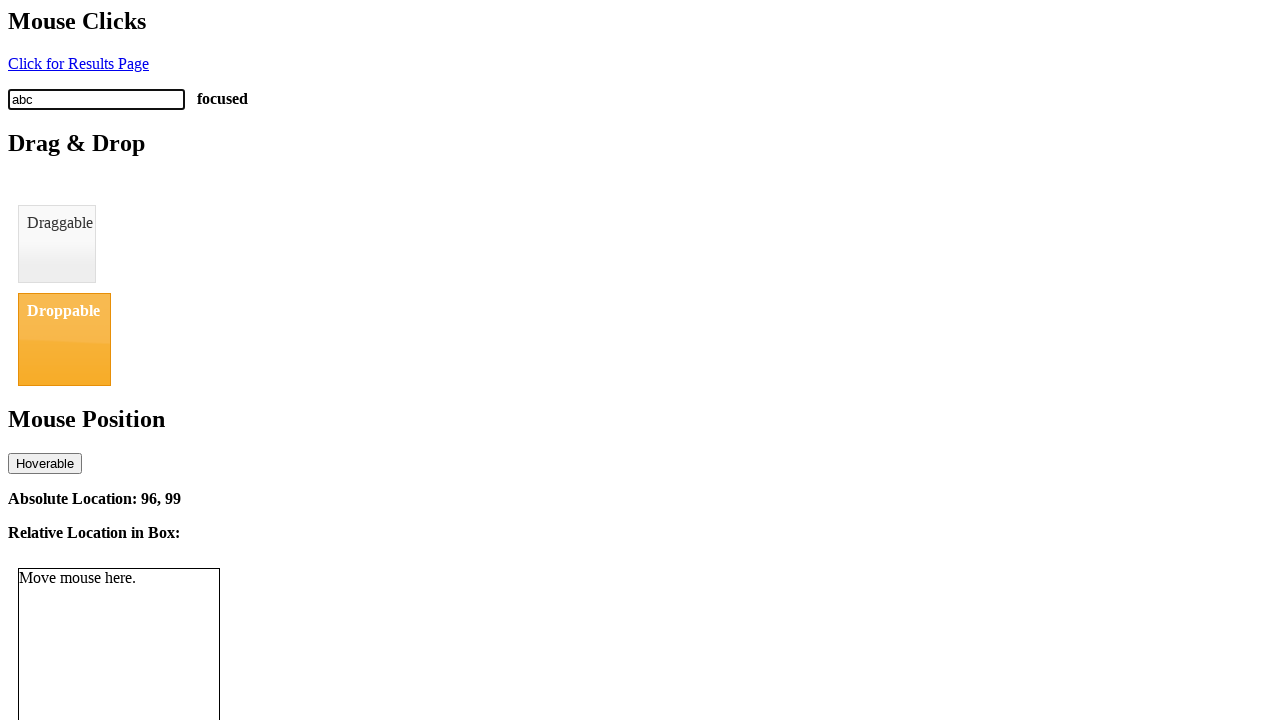